Verifies that the Gender label is displayed correctly

Starting URL: https://demoqa.com/automation-practice-form

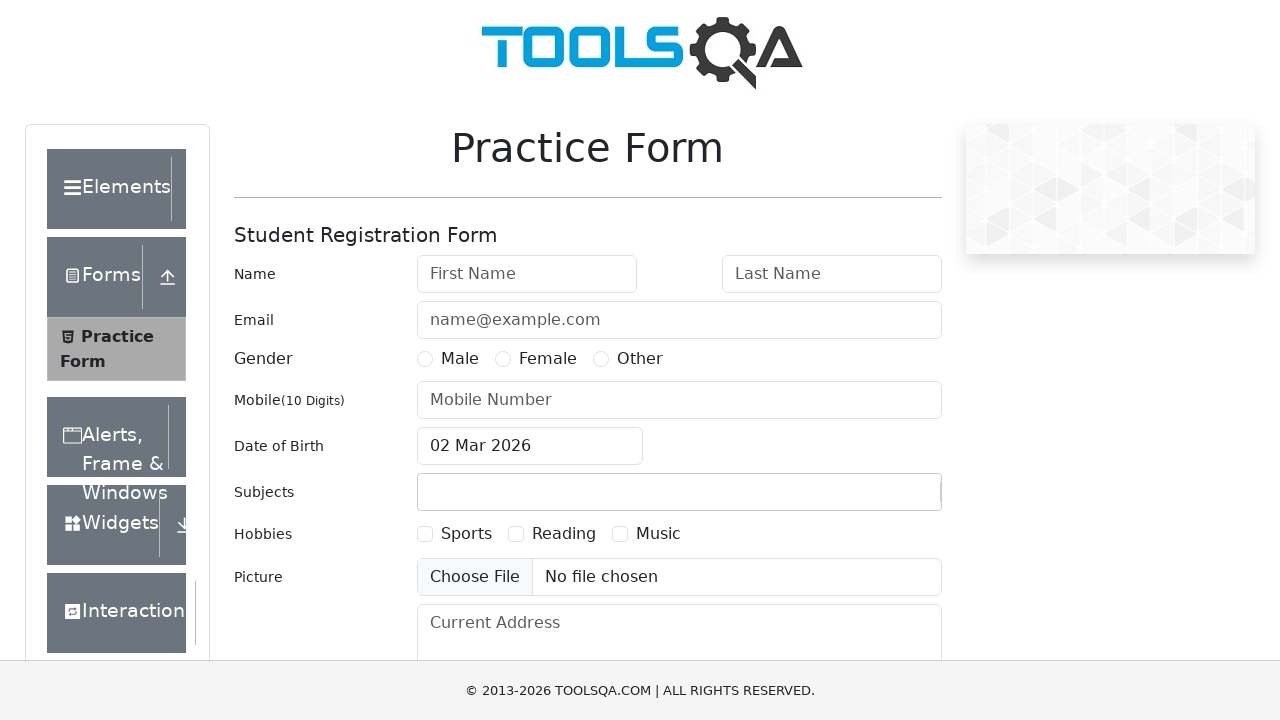

Located Gender label element
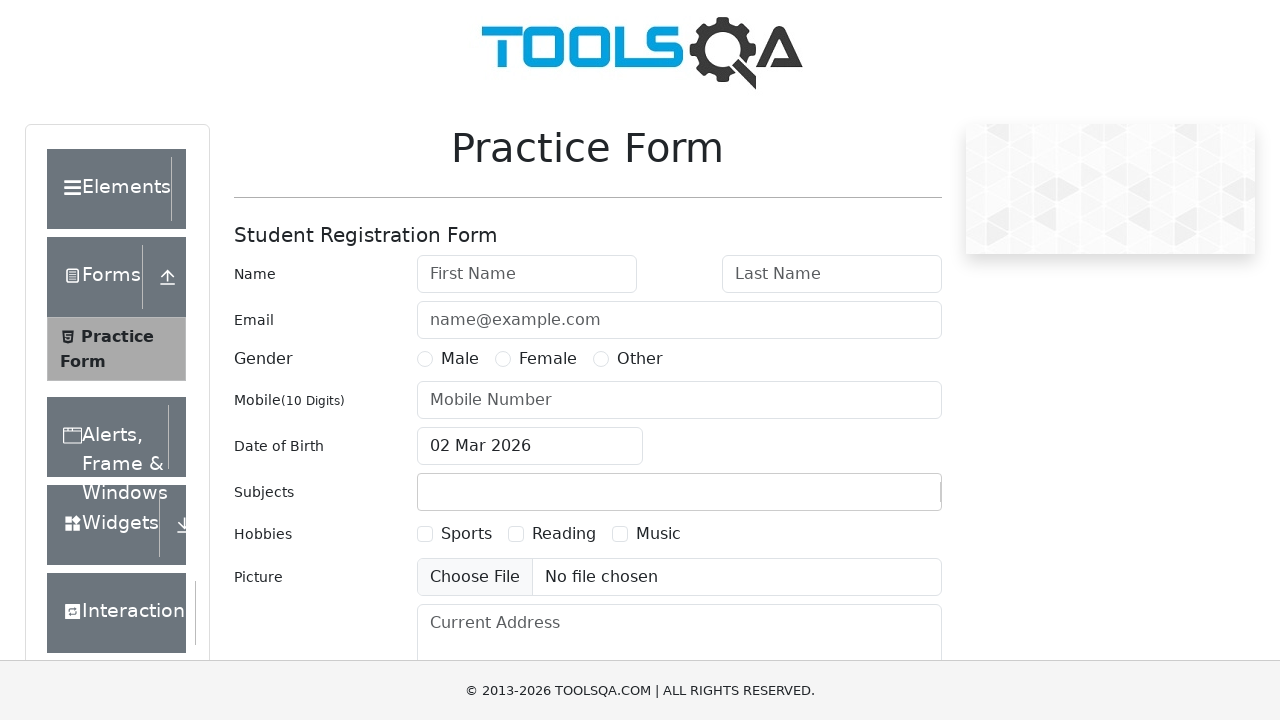

Gender label element is visible and ready
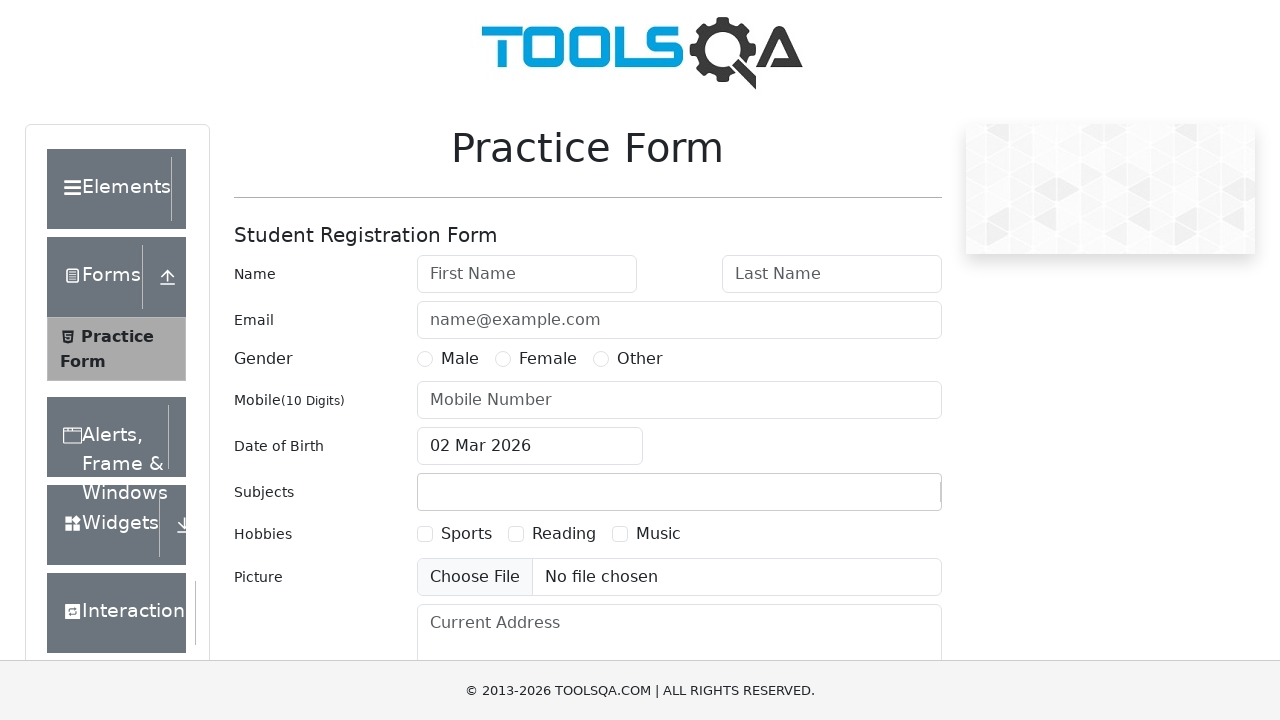

Verified Gender label displays correct text 'Gender'
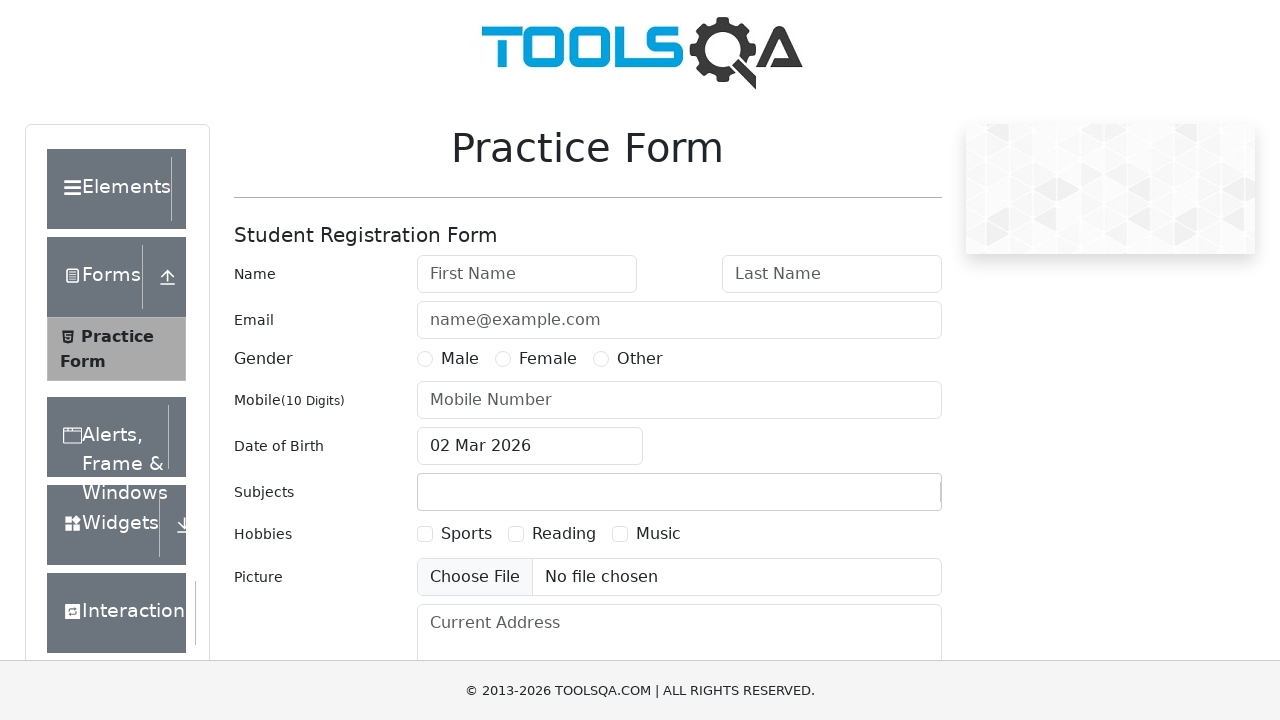

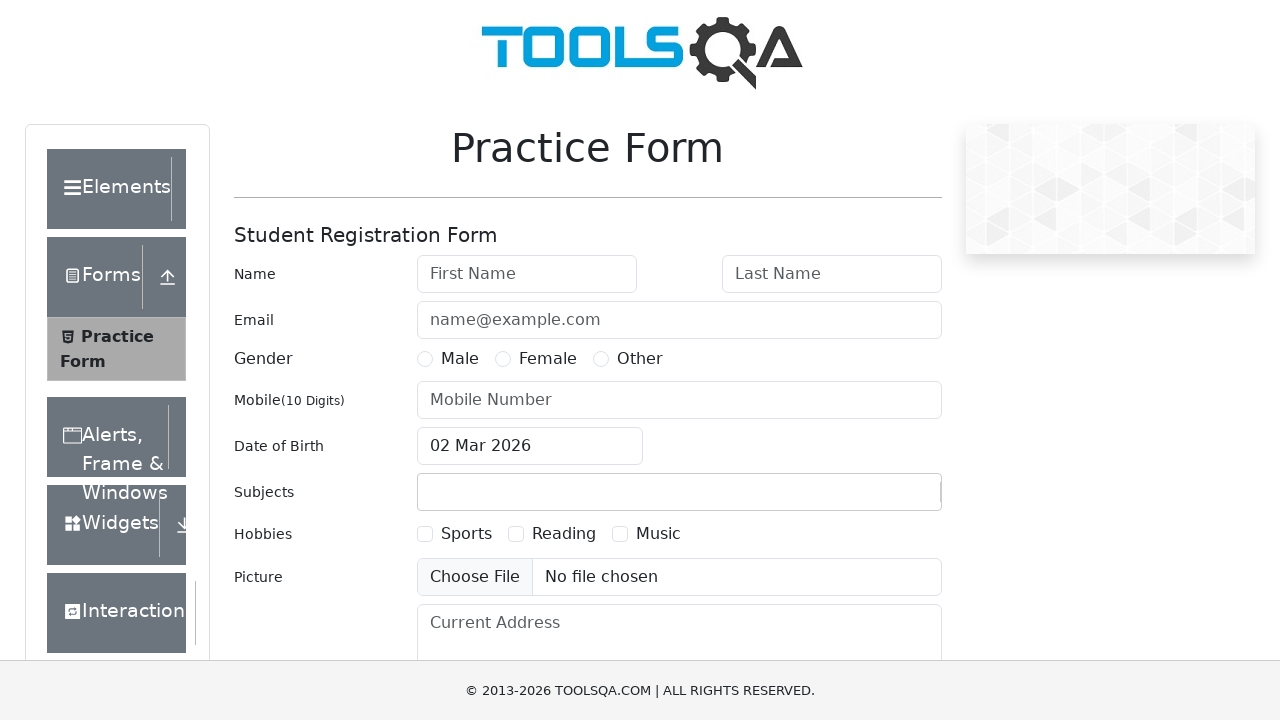